Verifies that the advanced search link is present on the koma.lux.pl homepage

Starting URL: https://koma.lux.pl/

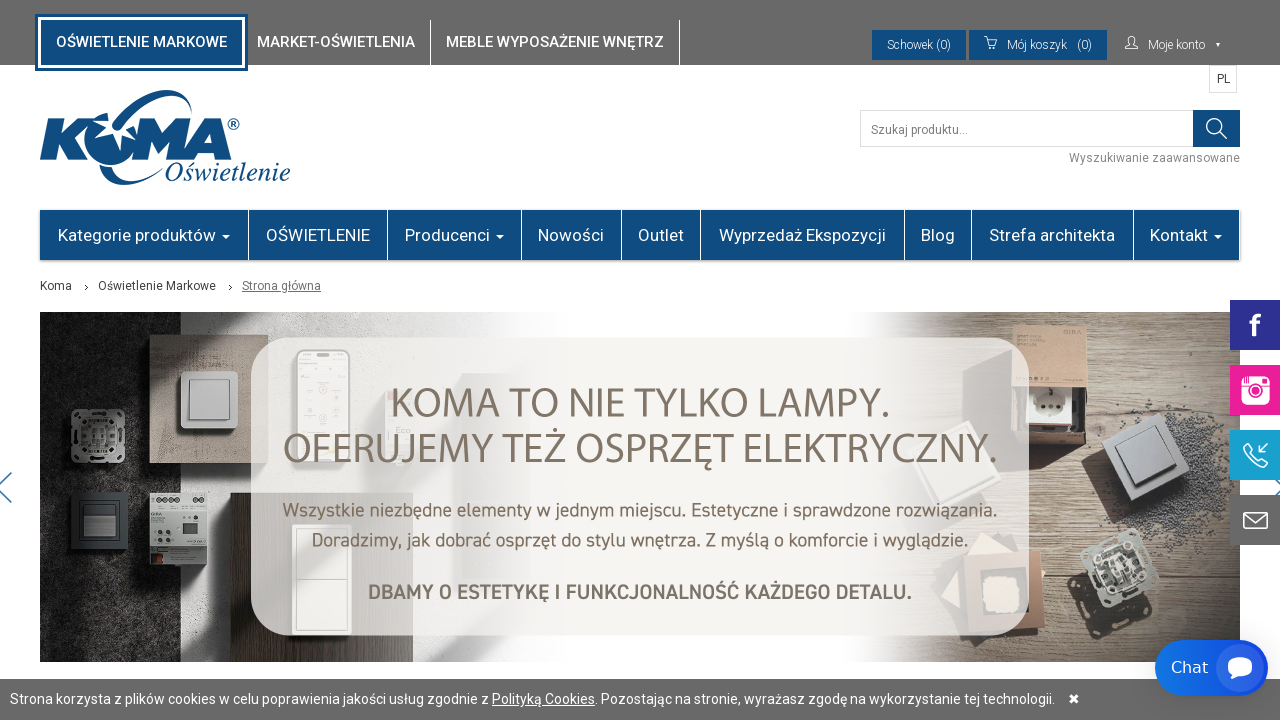

Navigated to koma.lux.pl homepage
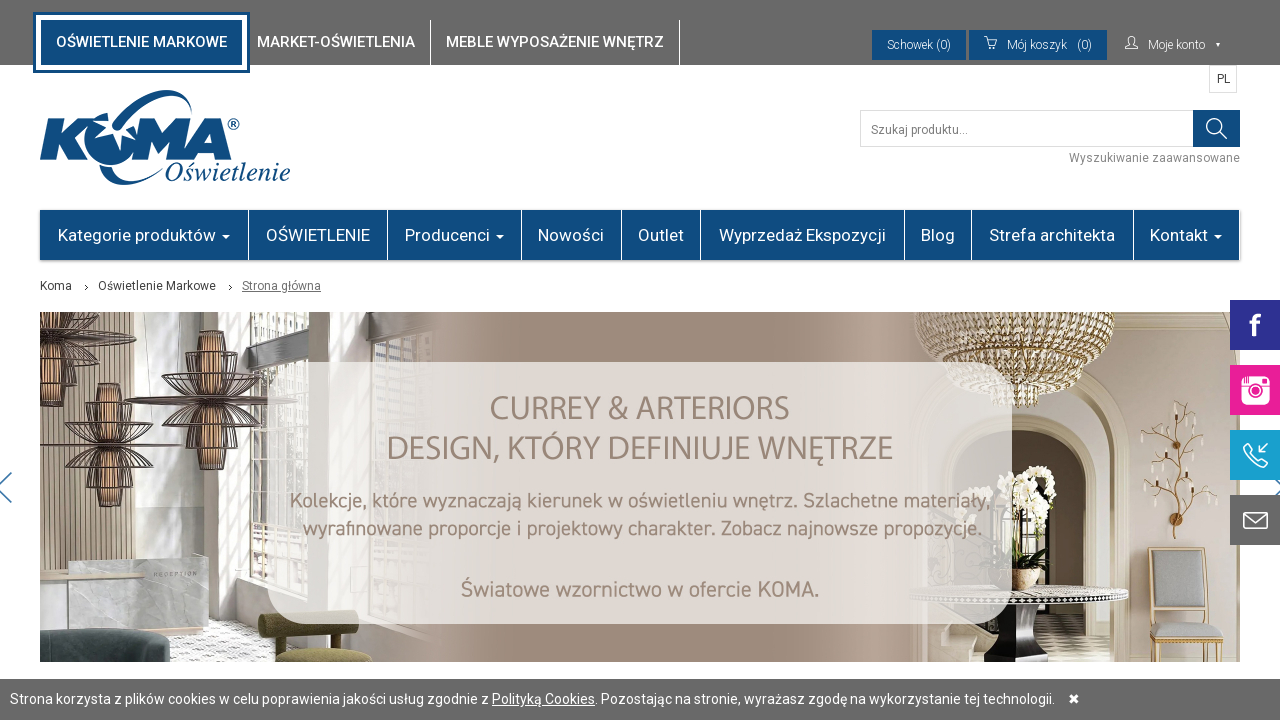

Advanced search link is present on the homepage
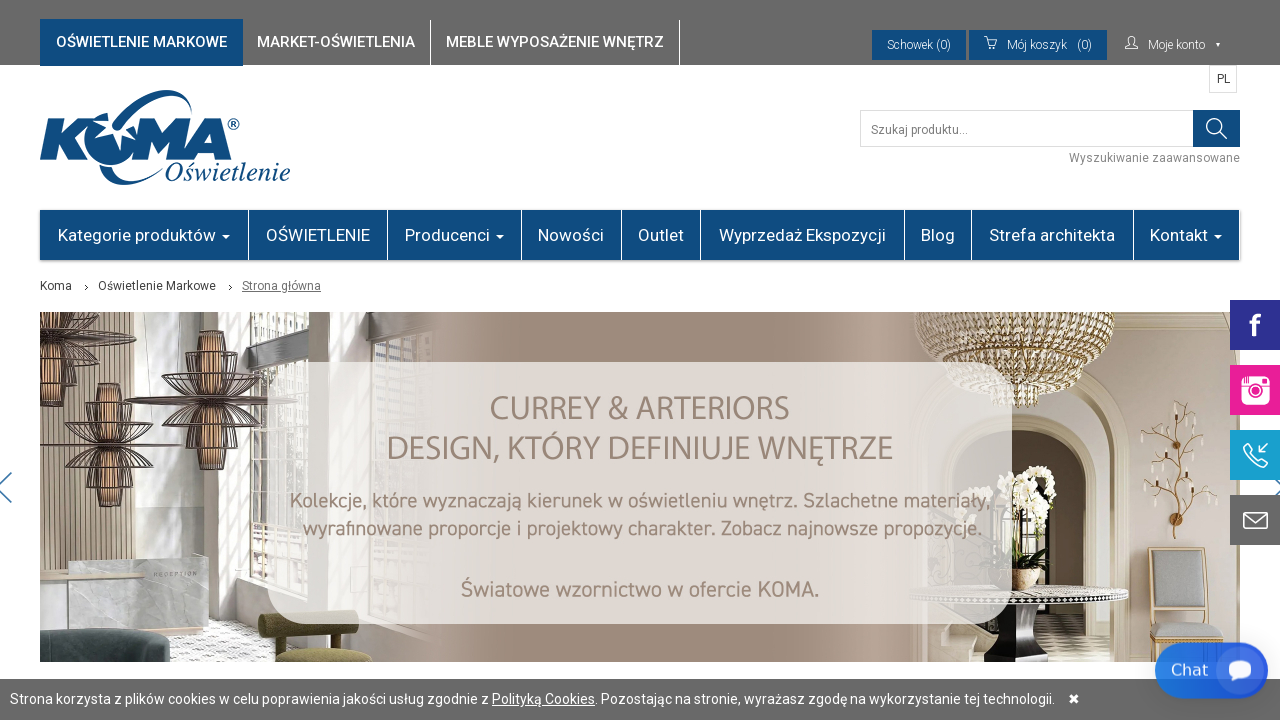

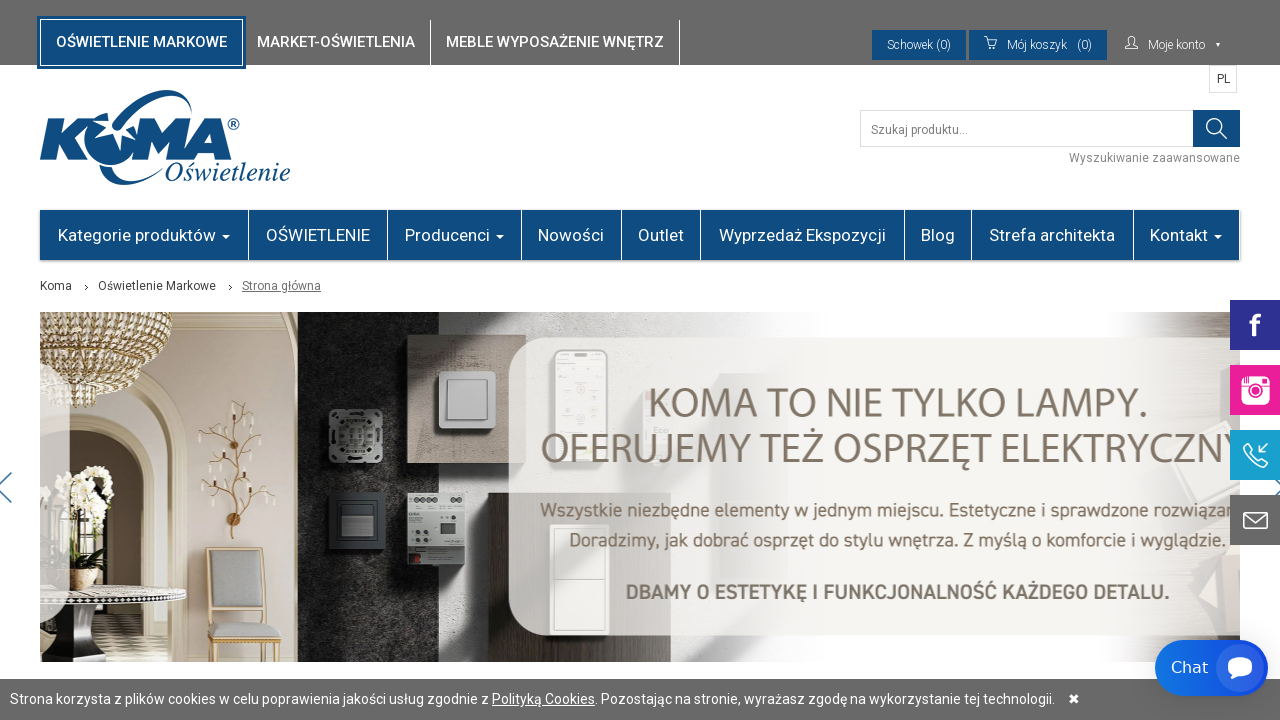